Tests table interaction functionality by verifying table structure (columns, rows), reading cell values, sorting the table by clicking a header, and verifying the sorted results.

Starting URL: https://v1.training-support.net/selenium/tables

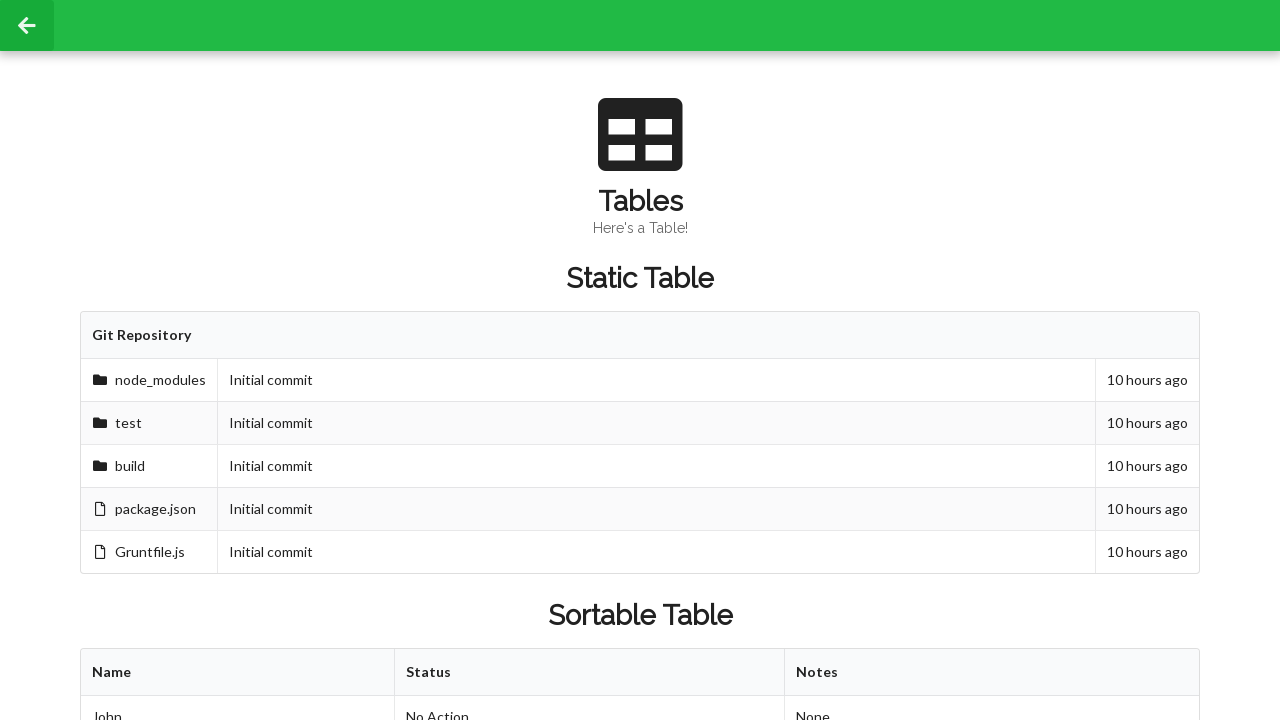

Waited for sortable table to be present
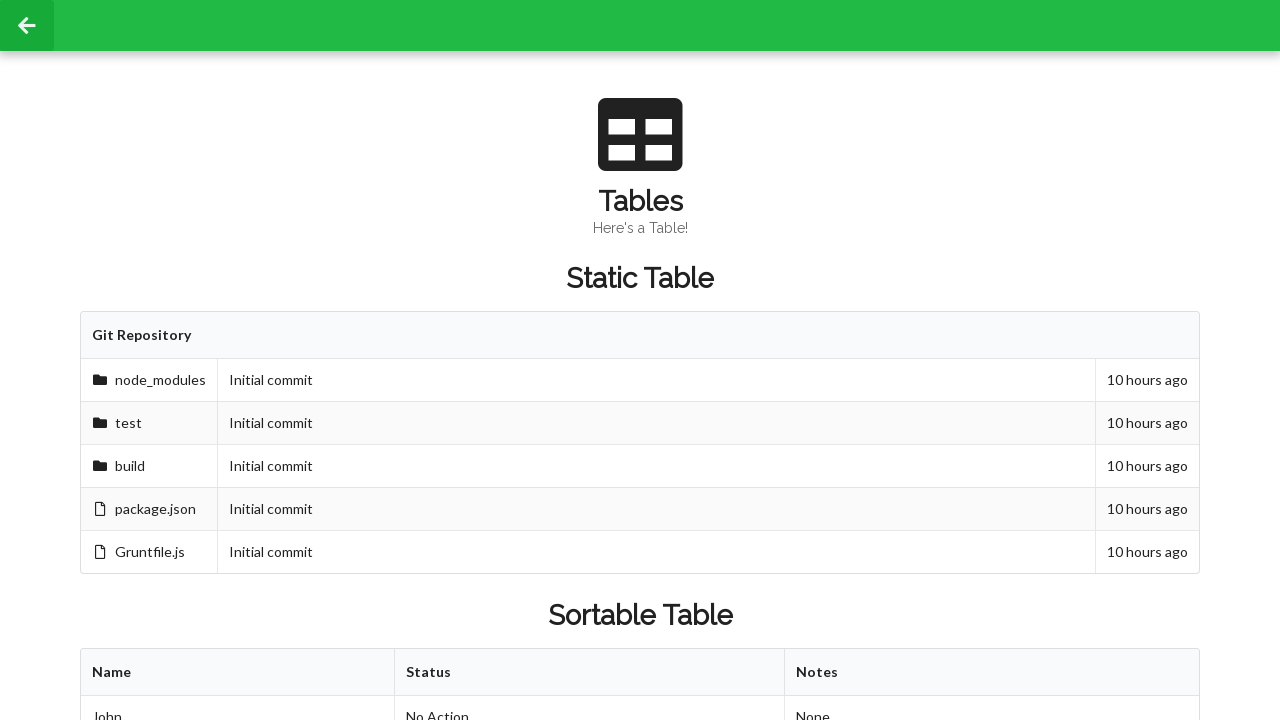

Retrieved all table columns from first row
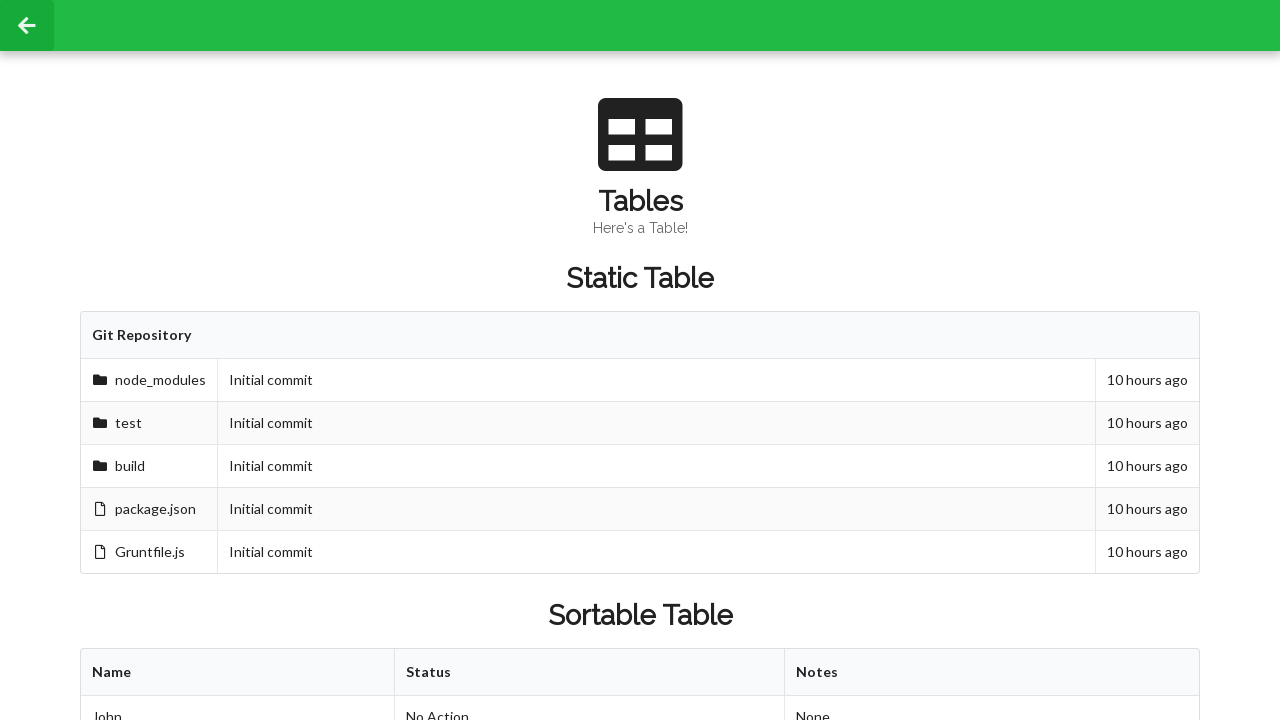

Retrieved all table rows
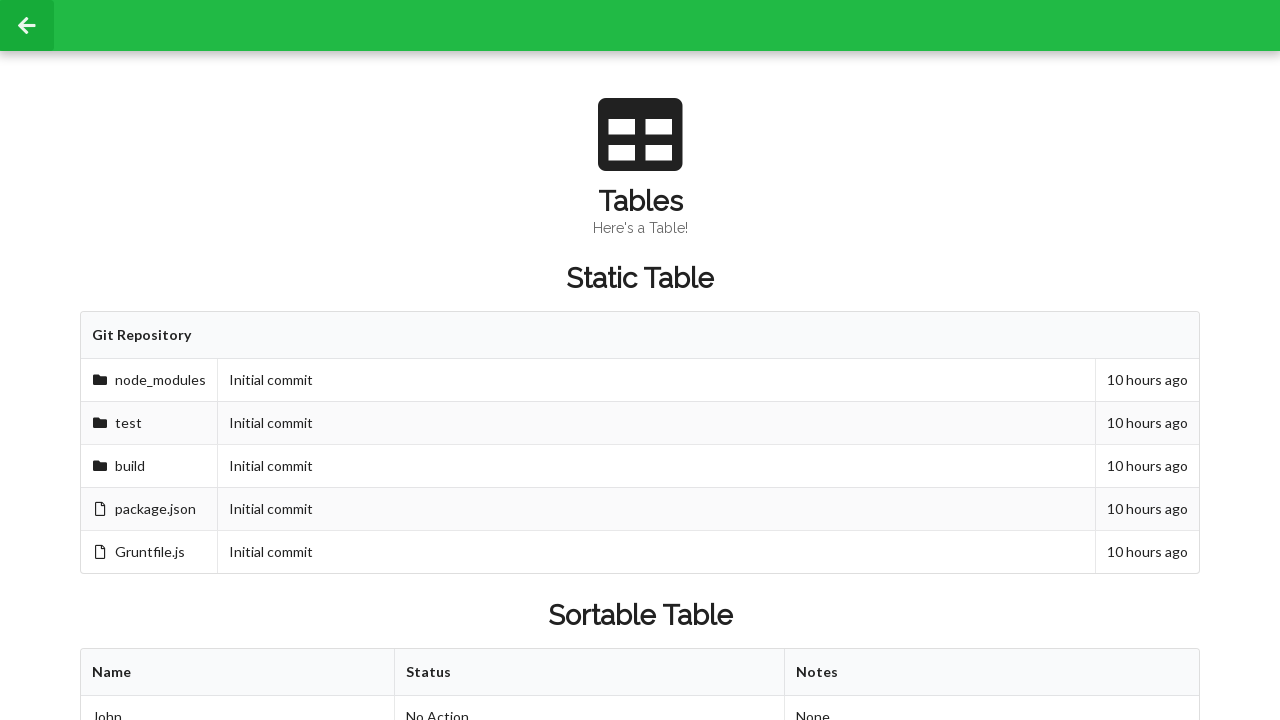

Read cell value before sorting: 'Approved'
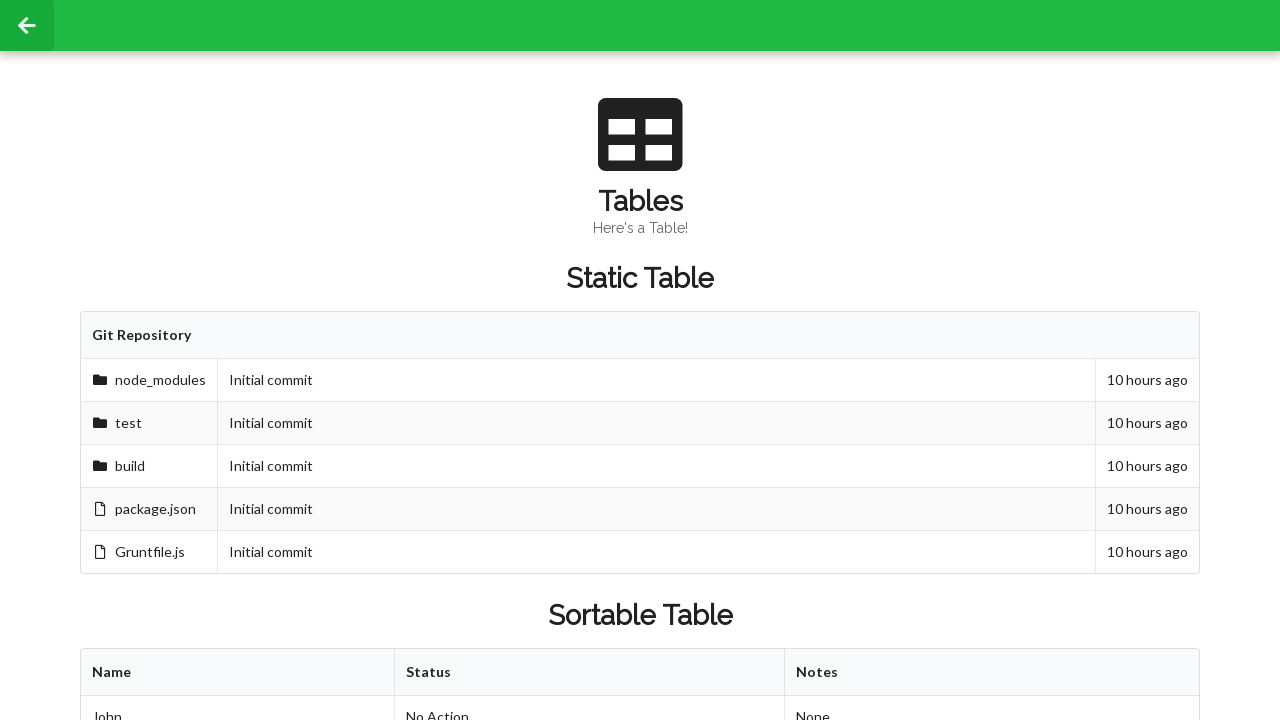

Clicked table header to sort at (238, 673) on xpath=//table[@id='sortableTable']/thead/tr/th
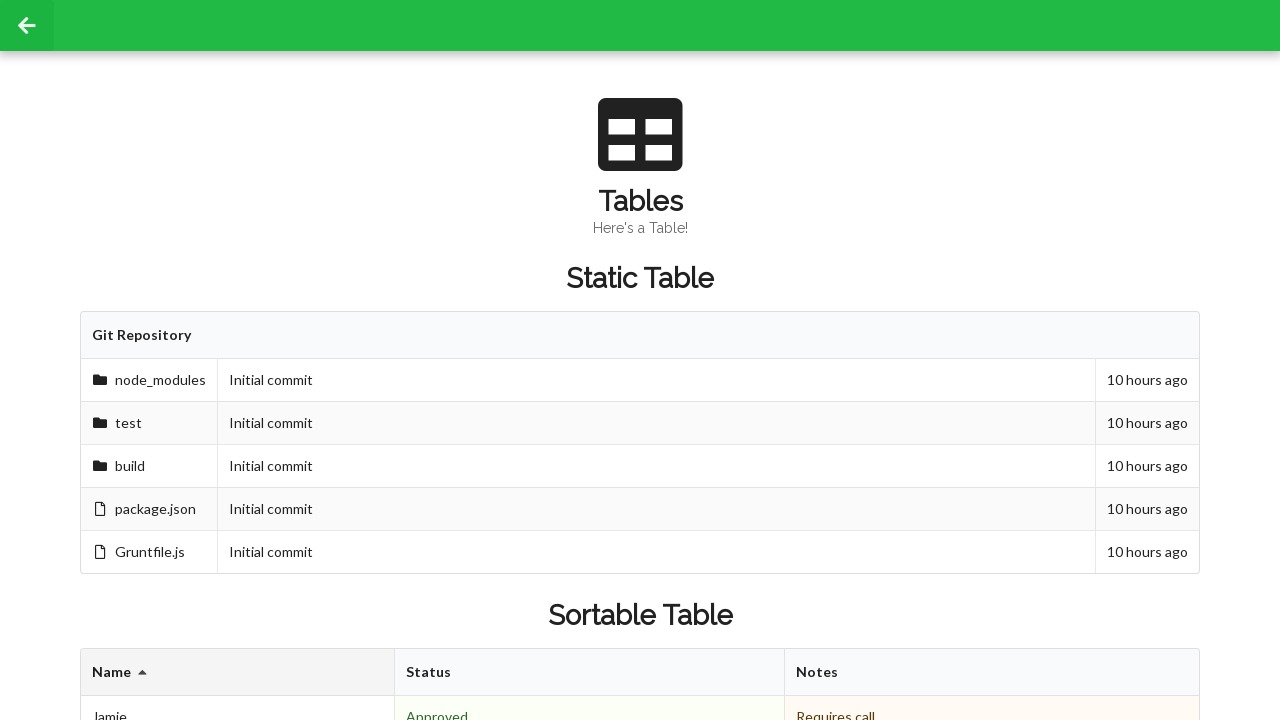

Waited 500ms for sorting to complete
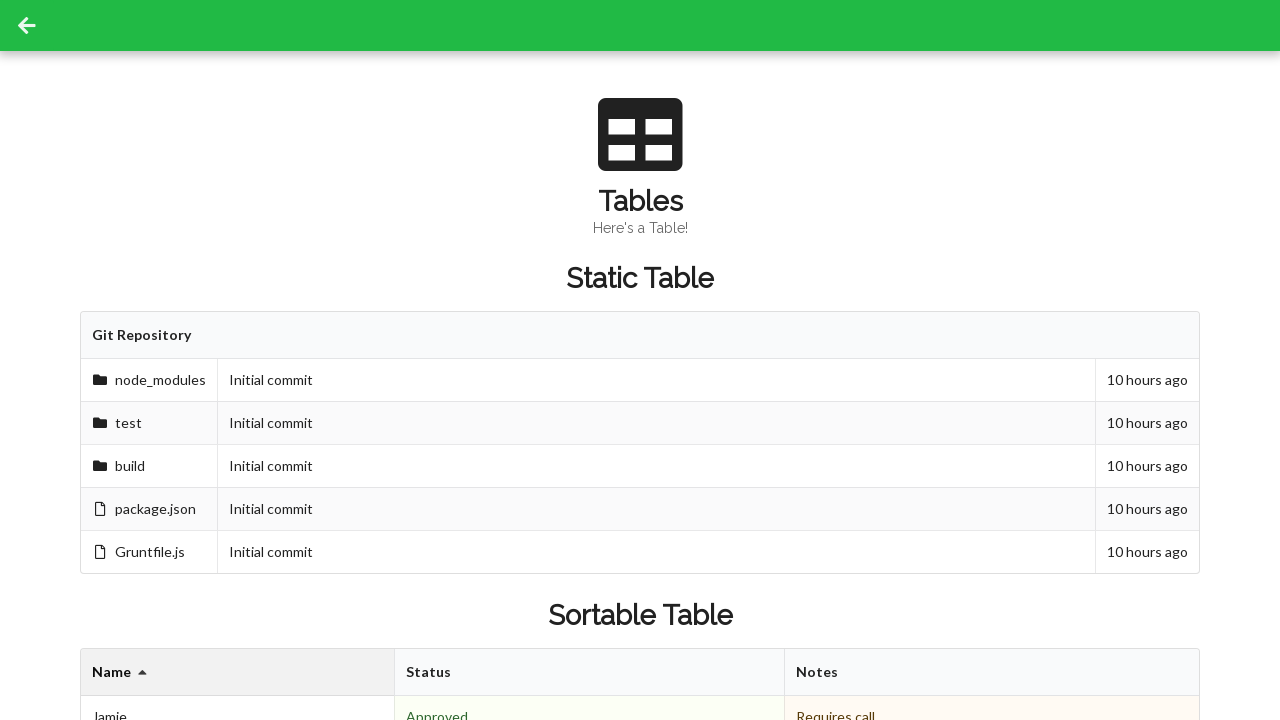

Read cell value after sorting: 'Denied'
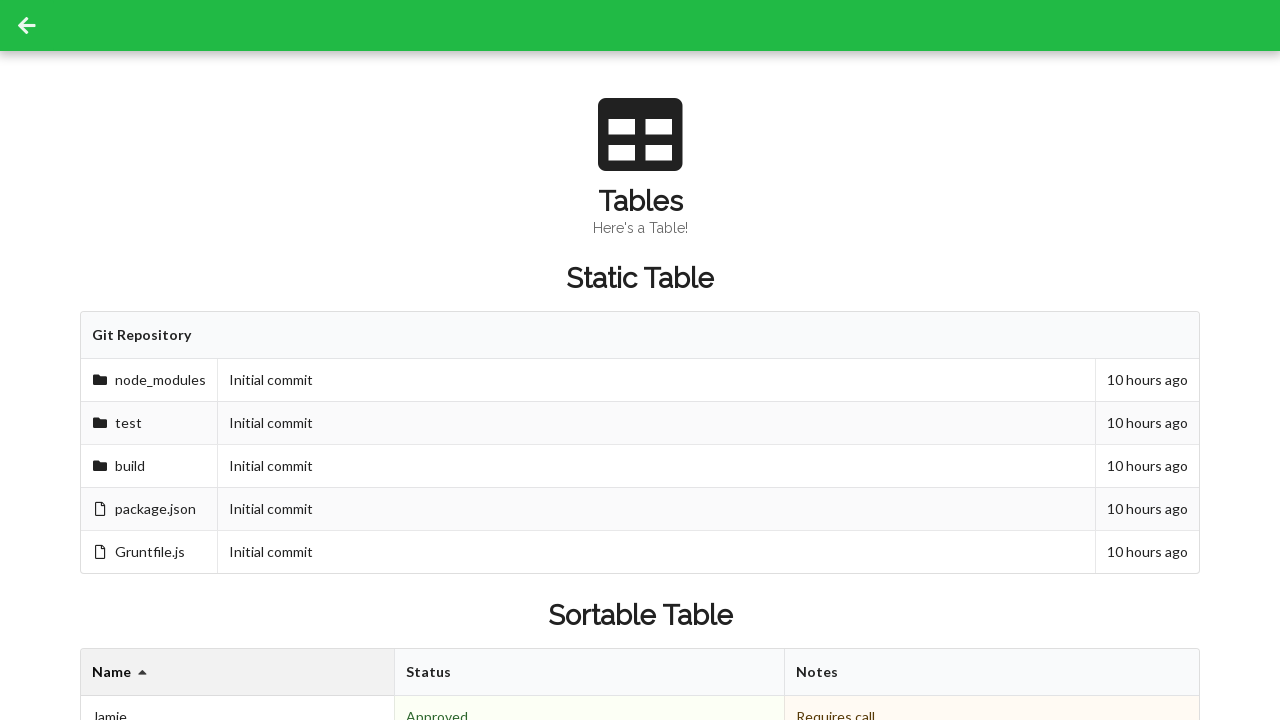

Retrieved all footer cells from table
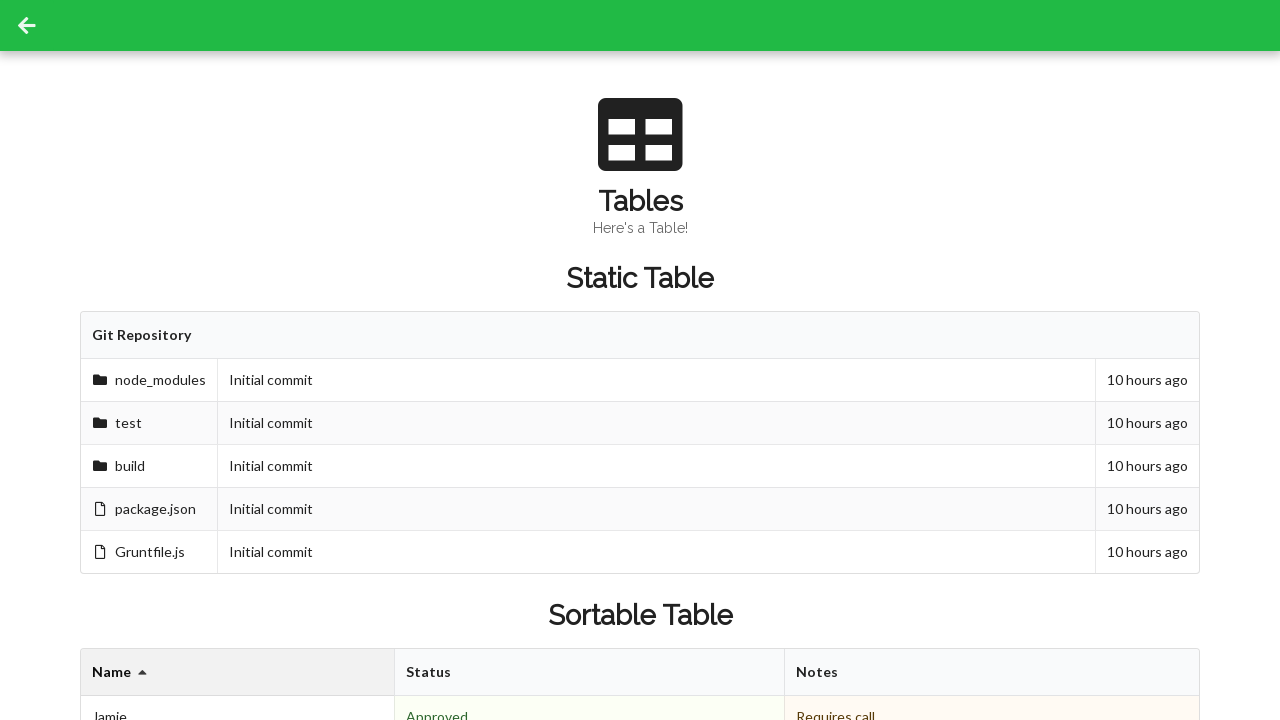

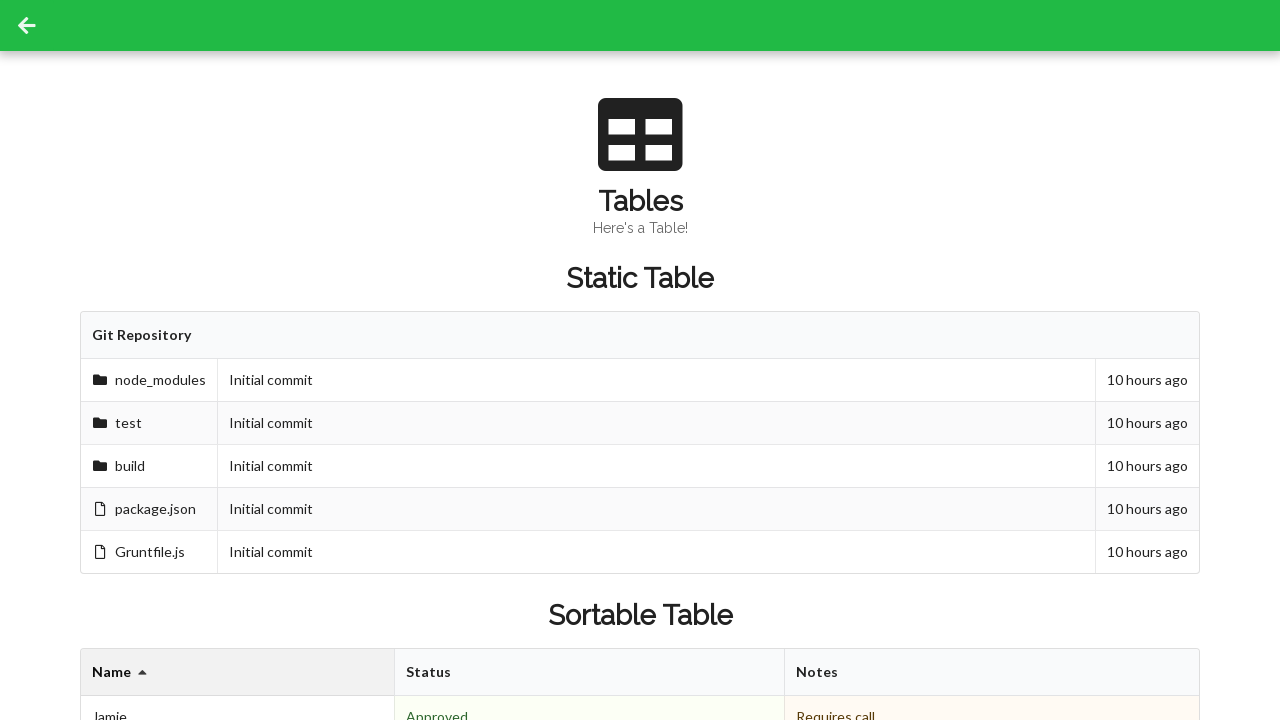